Tests various browser navigation actions (back, forward, refresh, navigating to URLs) and element selection methods including handling JavaScript alerts on the-internet.herokuapp.com test site.

Starting URL: https://the-internet.herokuapp.com

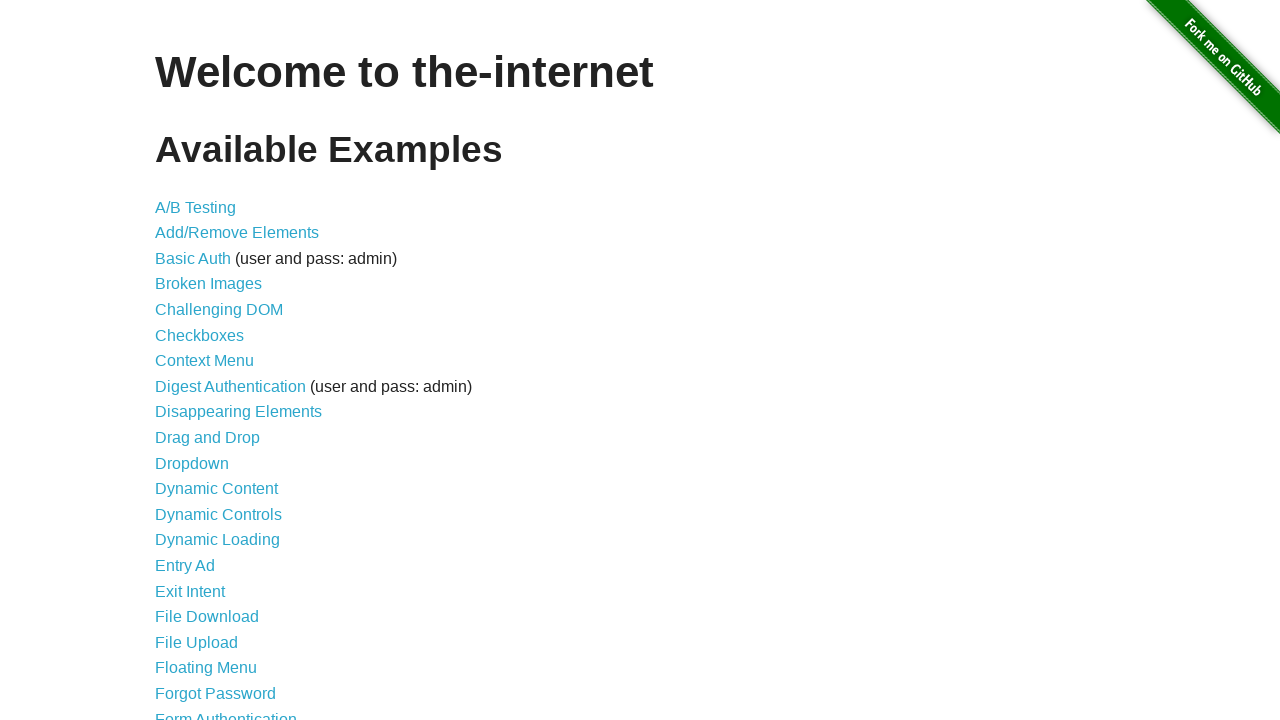

Retrieved page title
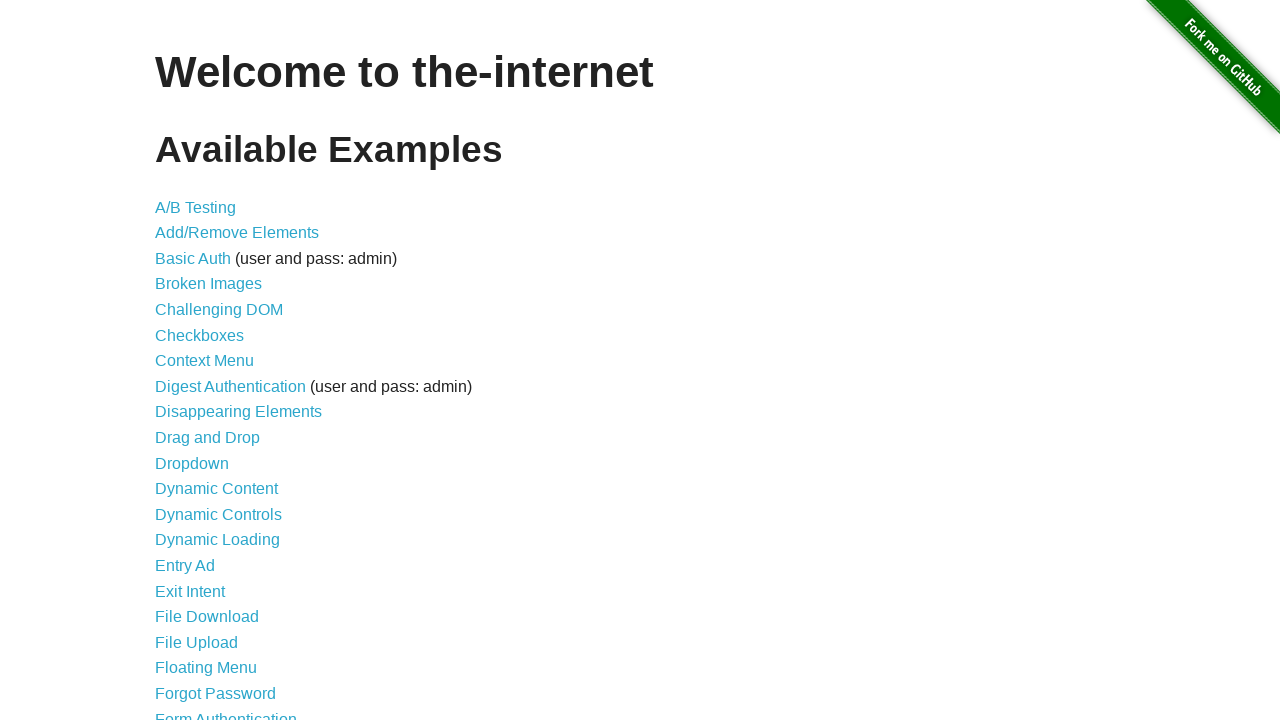

Retrieved current page URL
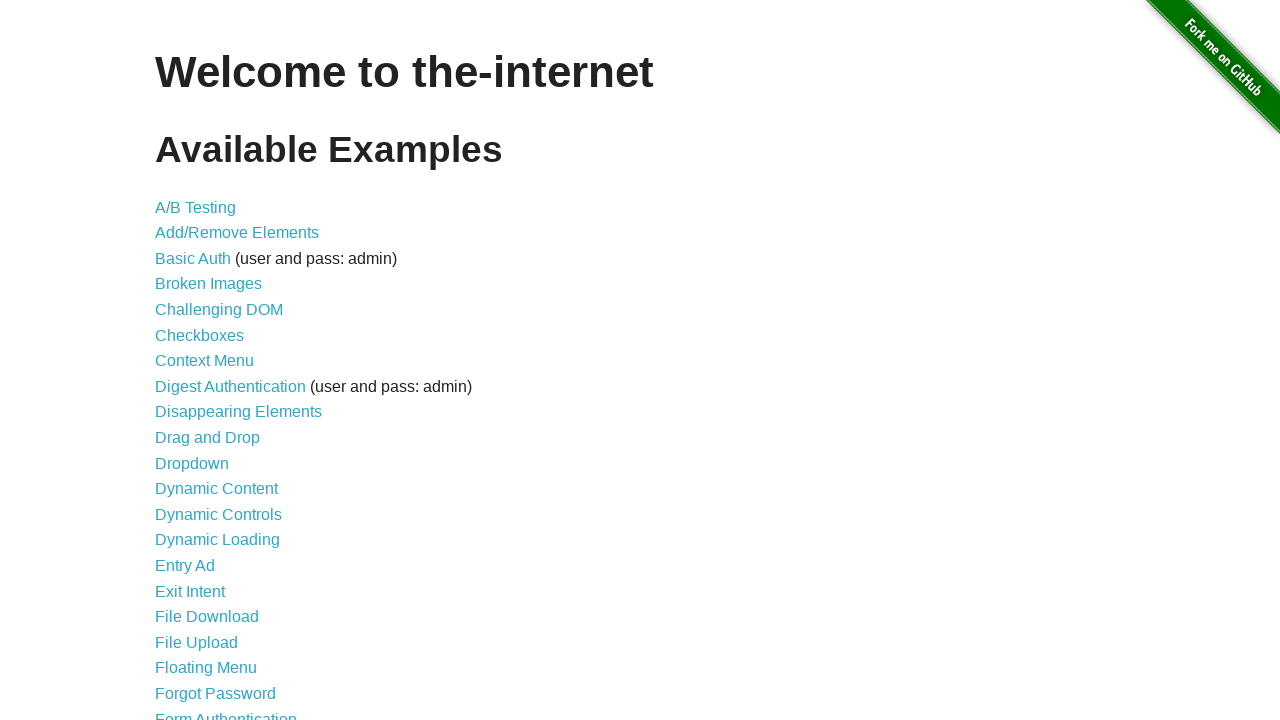

Navigated to A/B test page
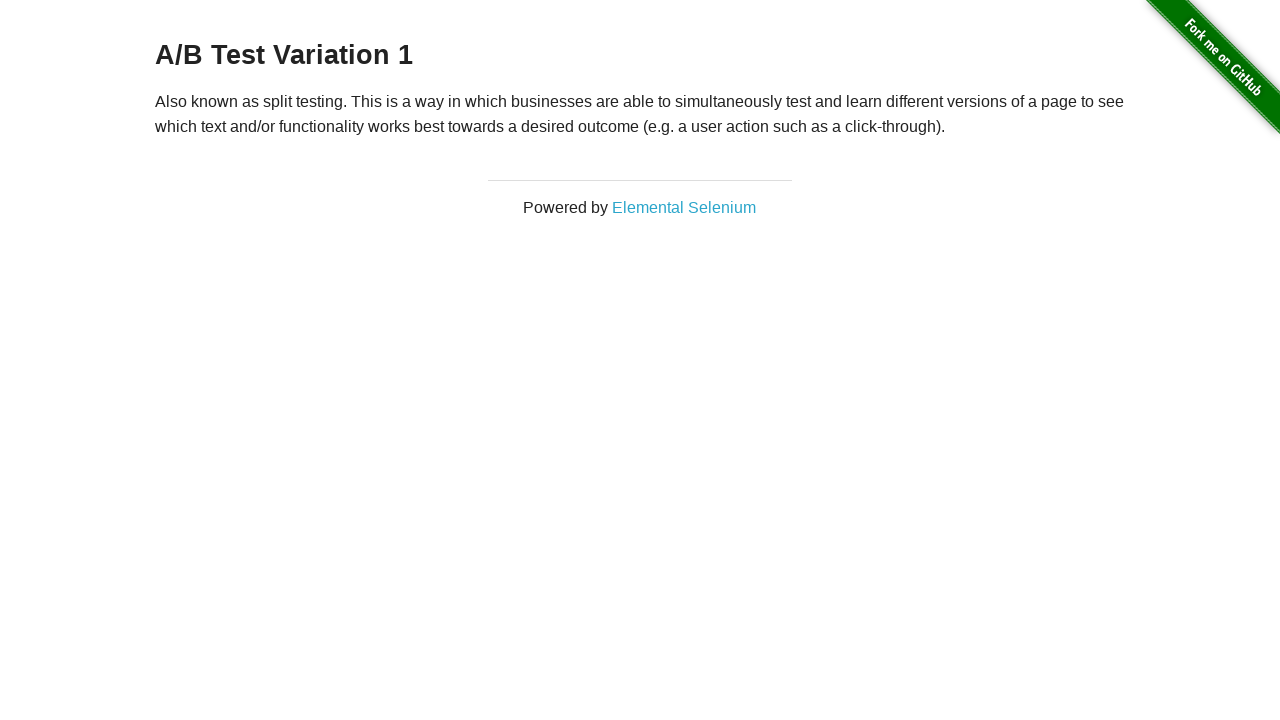

Navigated back to previous page
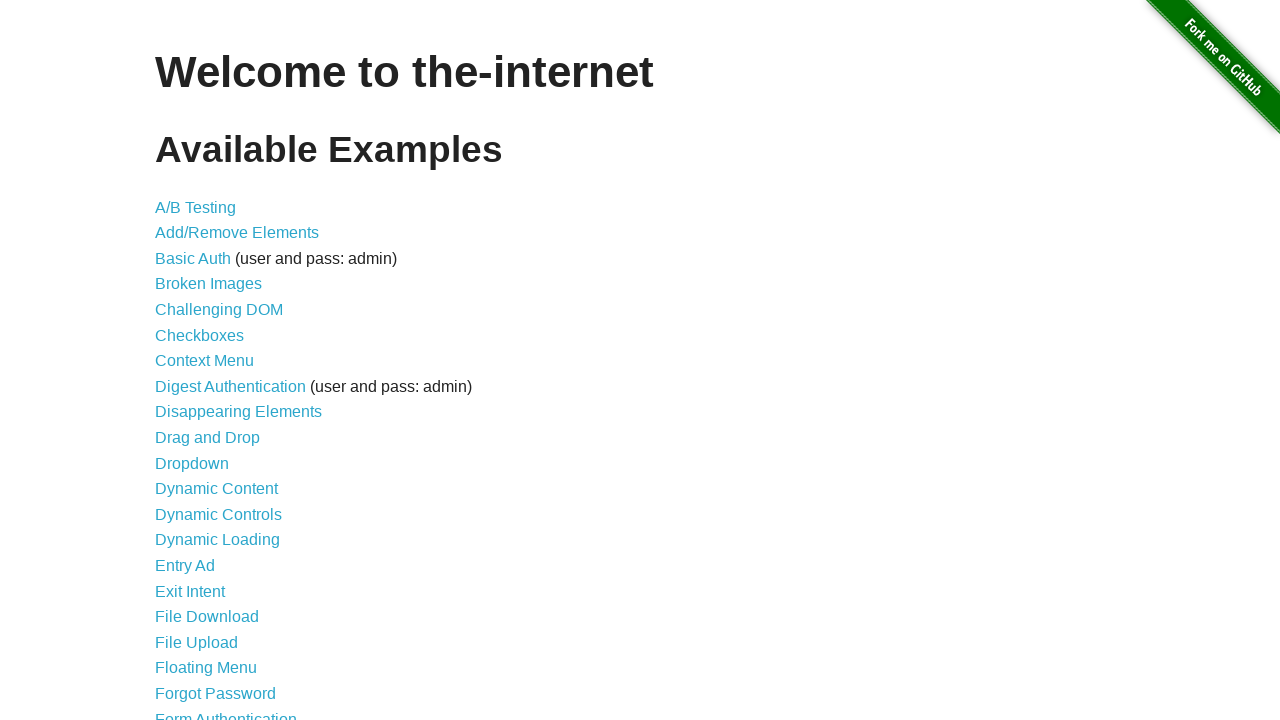

Navigated forward to A/B test page
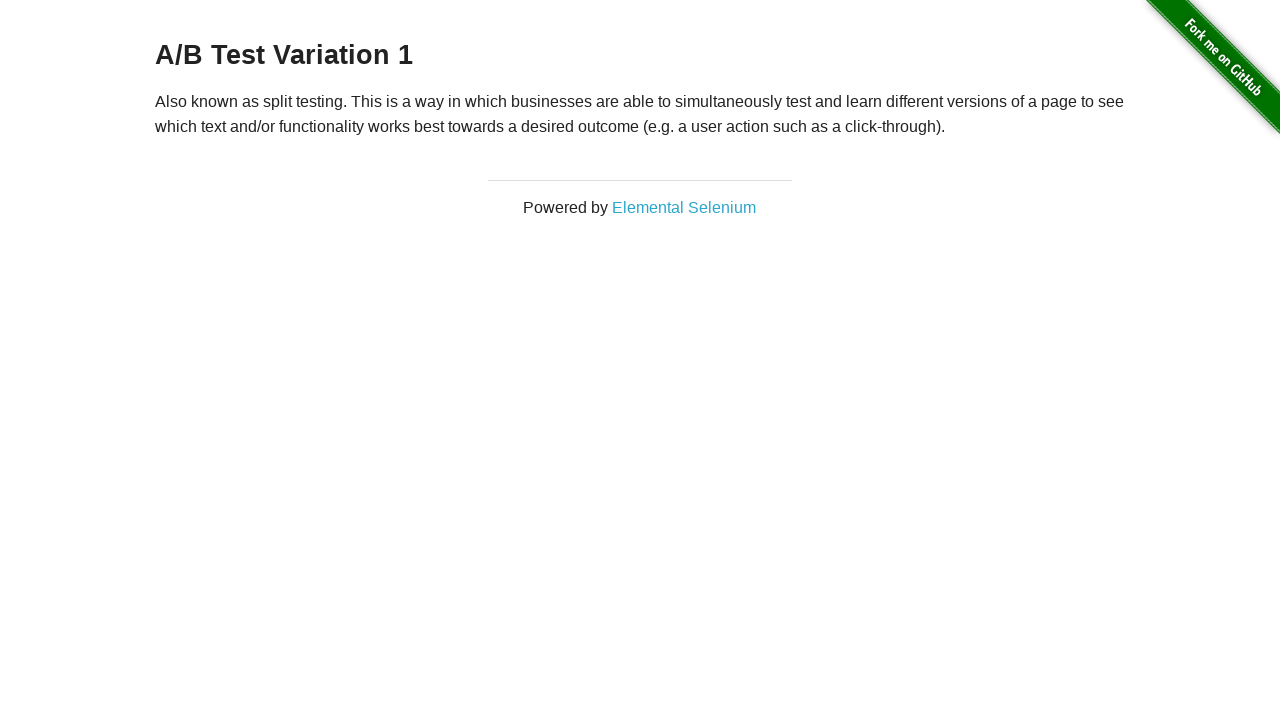

Refreshed the current page
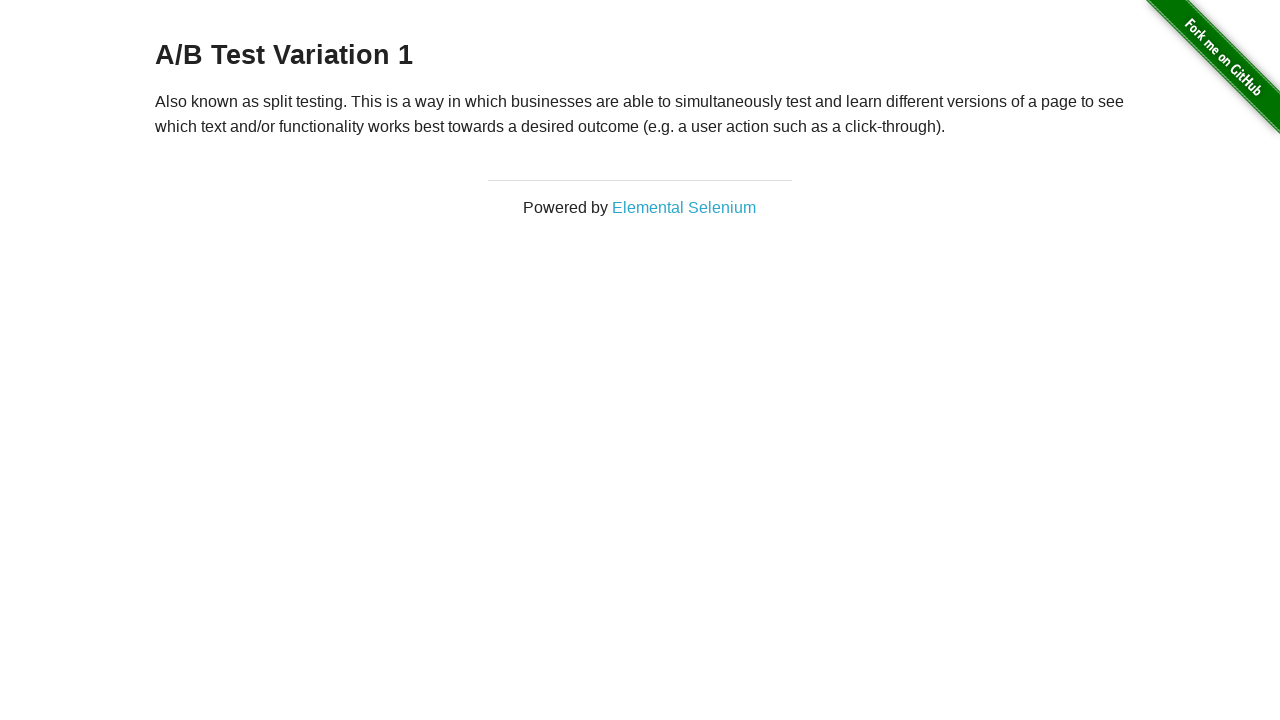

Verified current URL is A/B test page
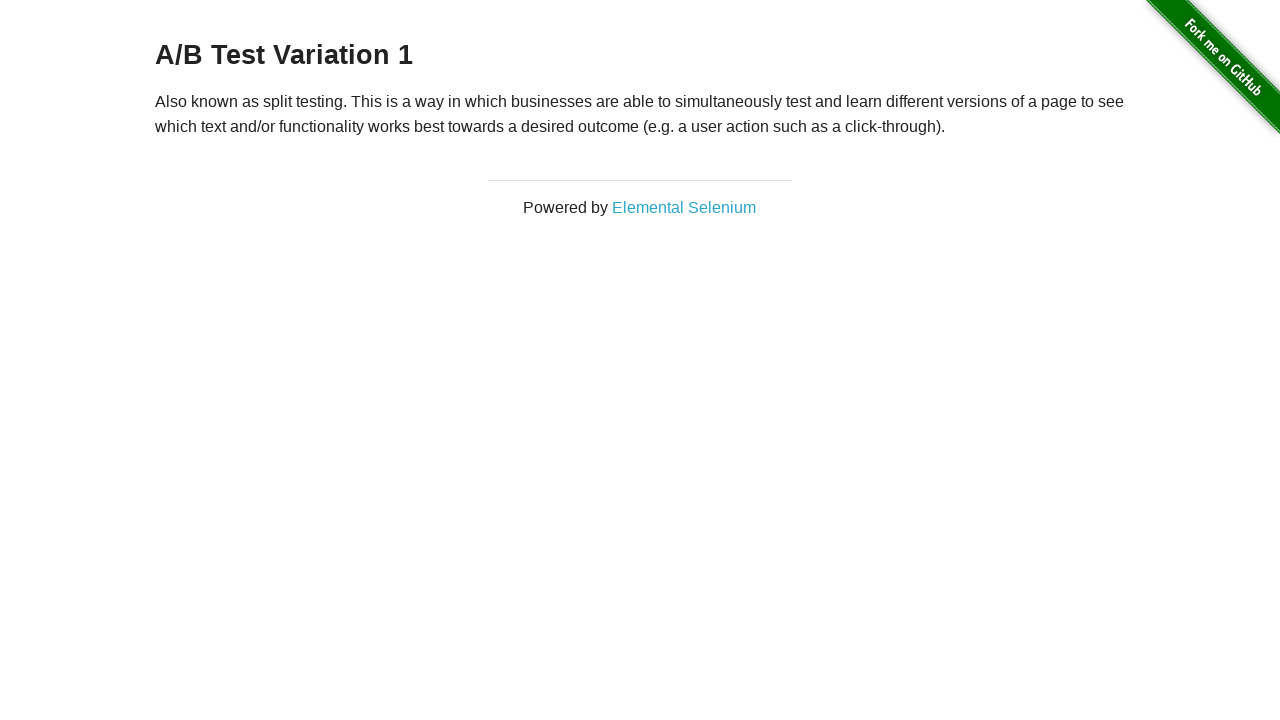

Navigated to home page
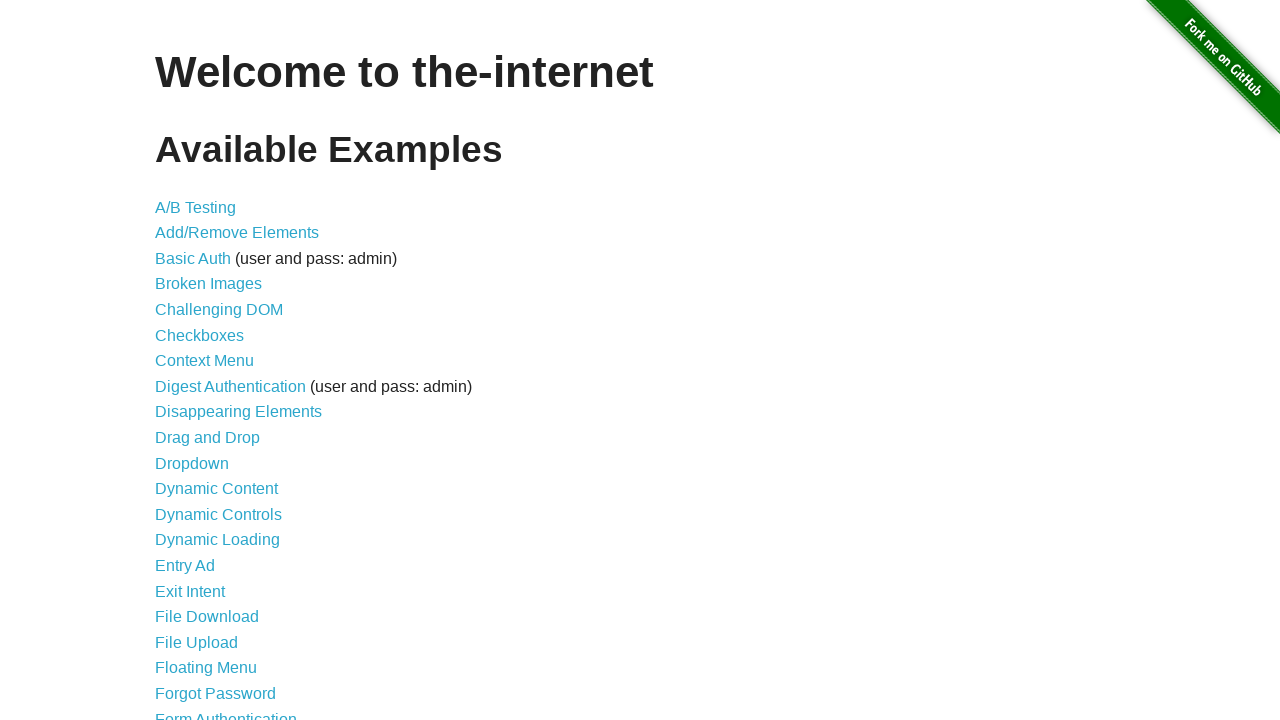

Page footer element loaded
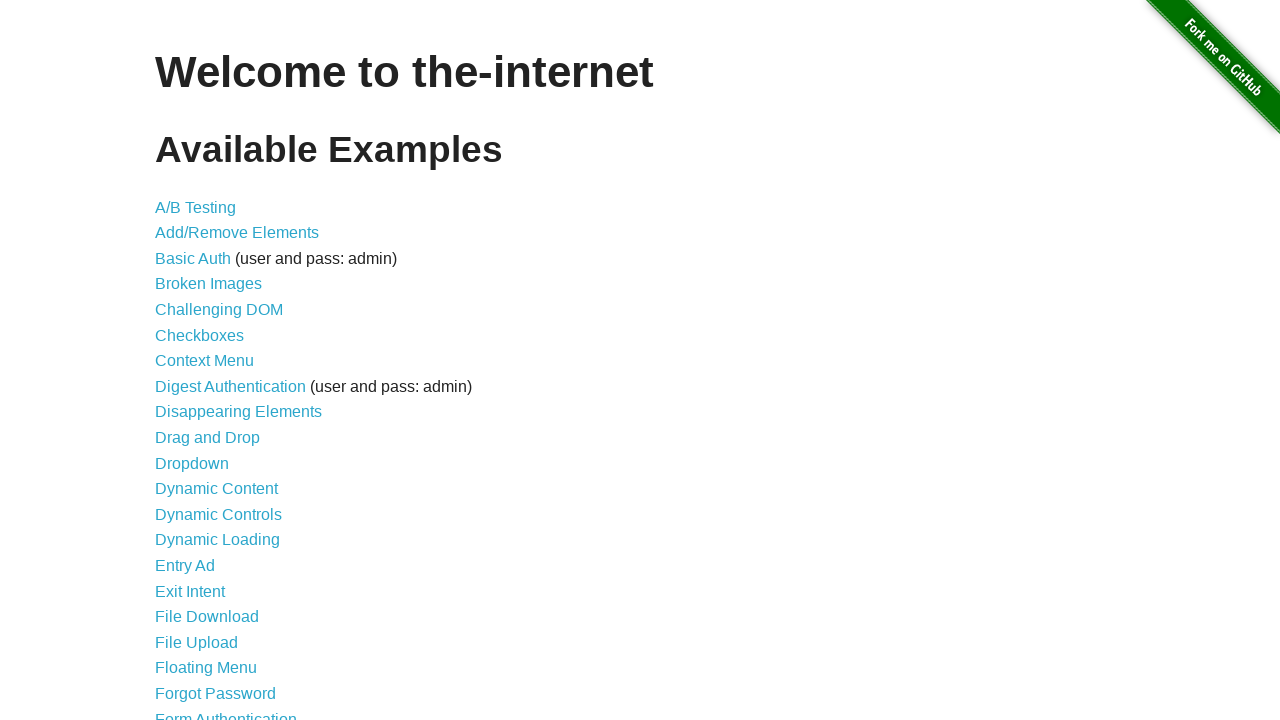

Clicked on JavaScript Alerts link at (214, 361) on text=JavaScript Alerts
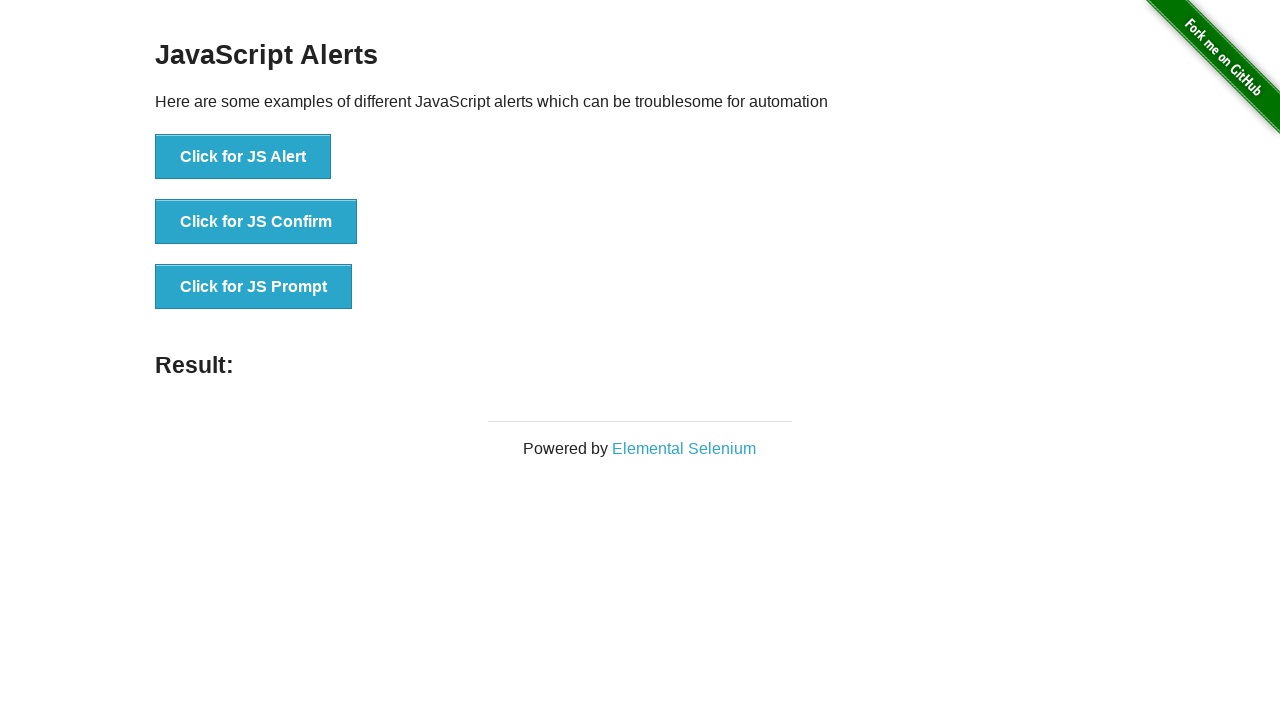

Clicked first alert button at (243, 157) on #content > div > ul > li:nth-child(1) > button
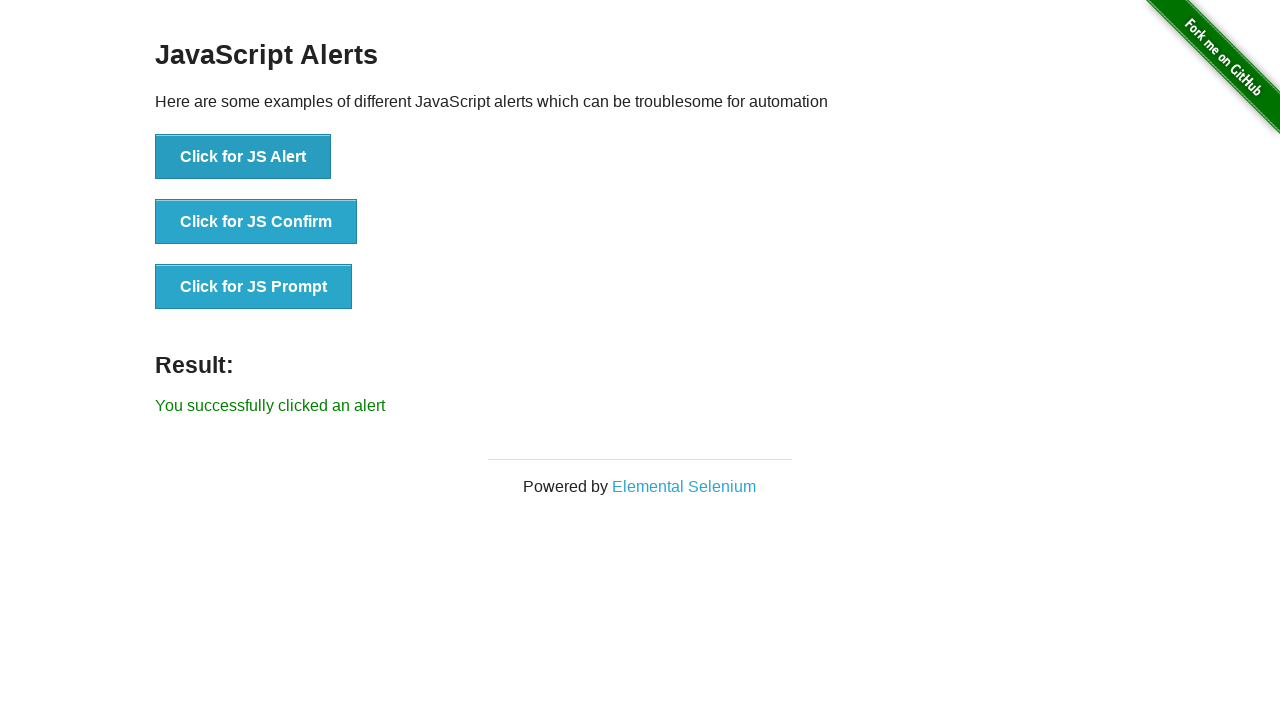

Clicked first alert button and accepted the dialog at (243, 157) on #content > div > ul > li:nth-child(1) > button
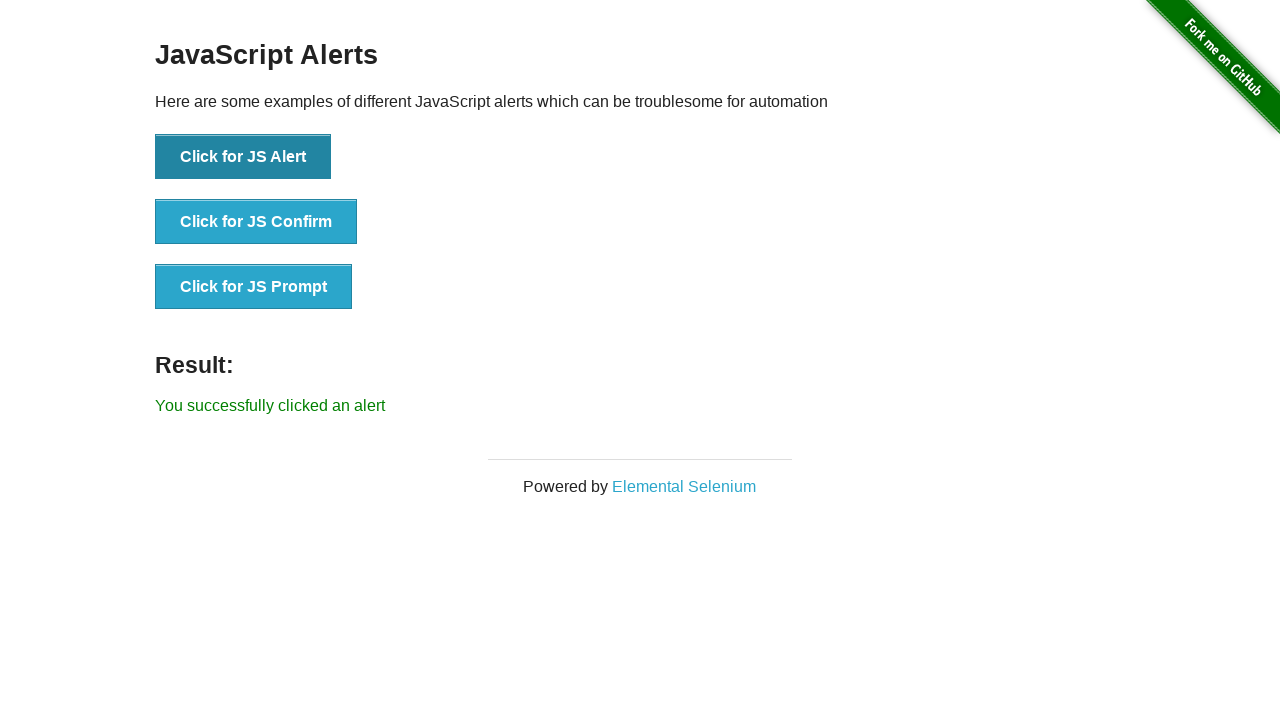

Clicked second alert button and dismissed the dialog at (256, 222) on xpath=//*[@id='content']/div/ul/li[2]/button
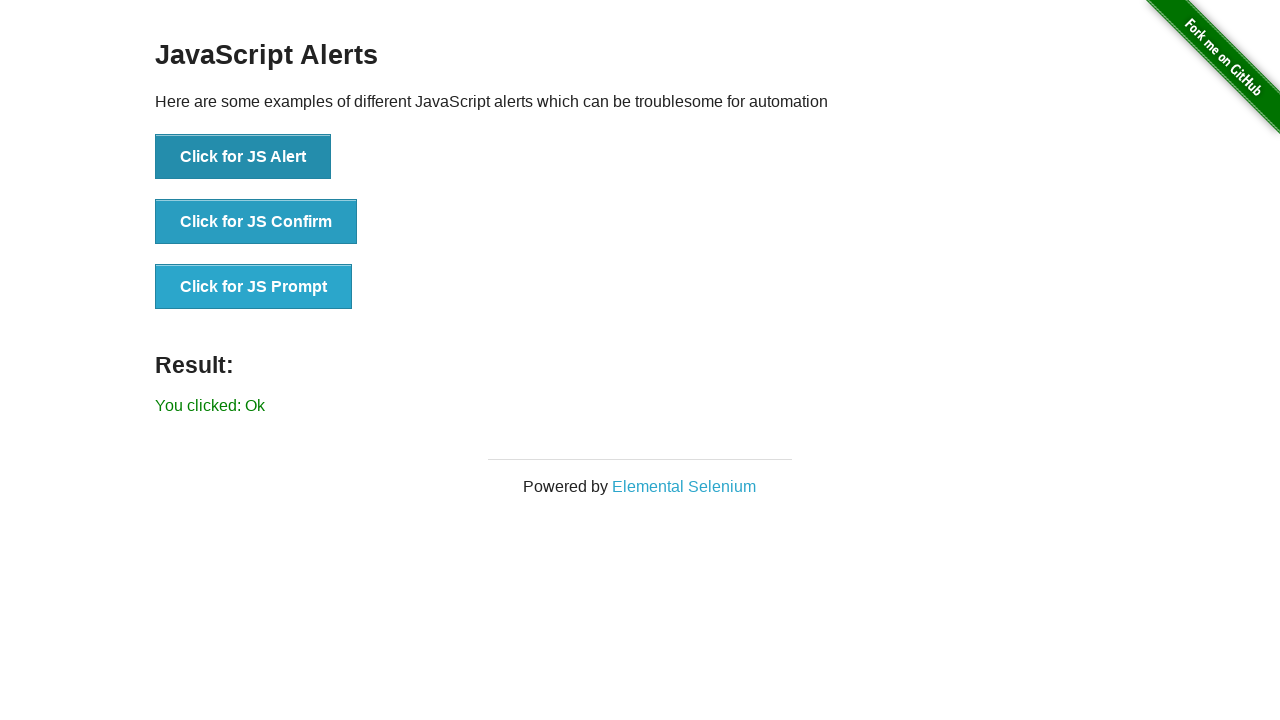

Verified there are 3 buttons on the page
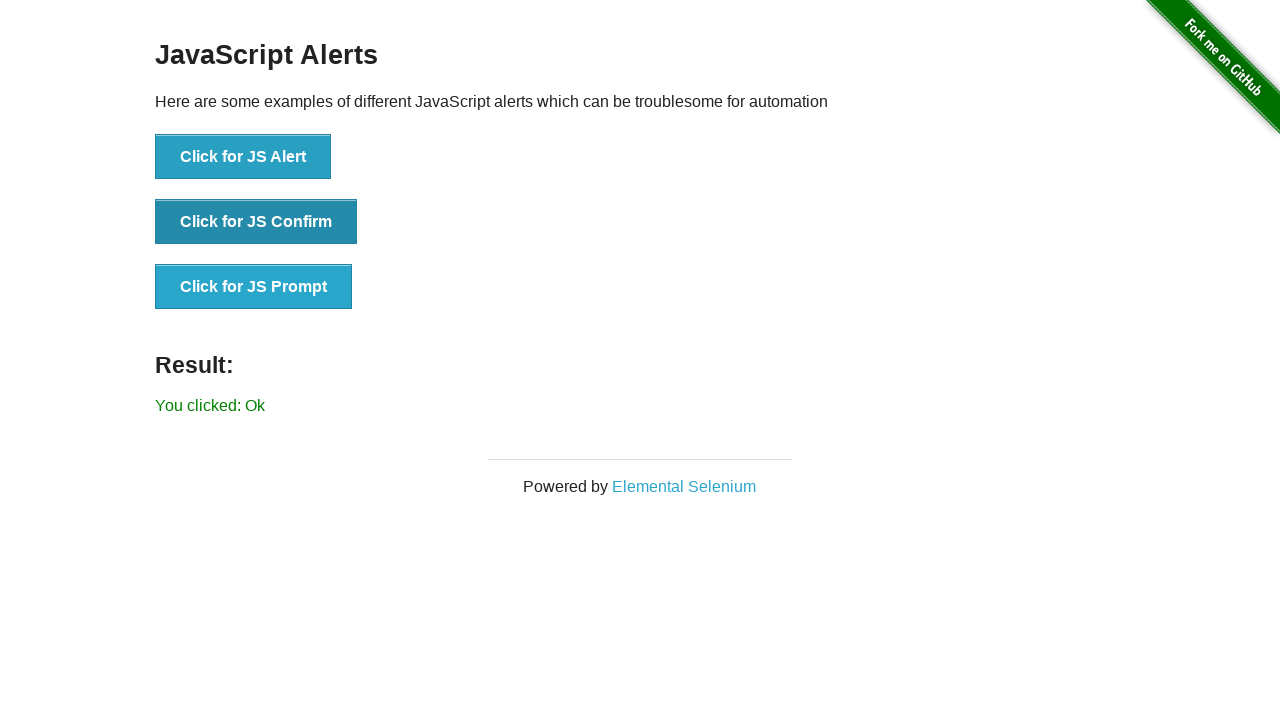

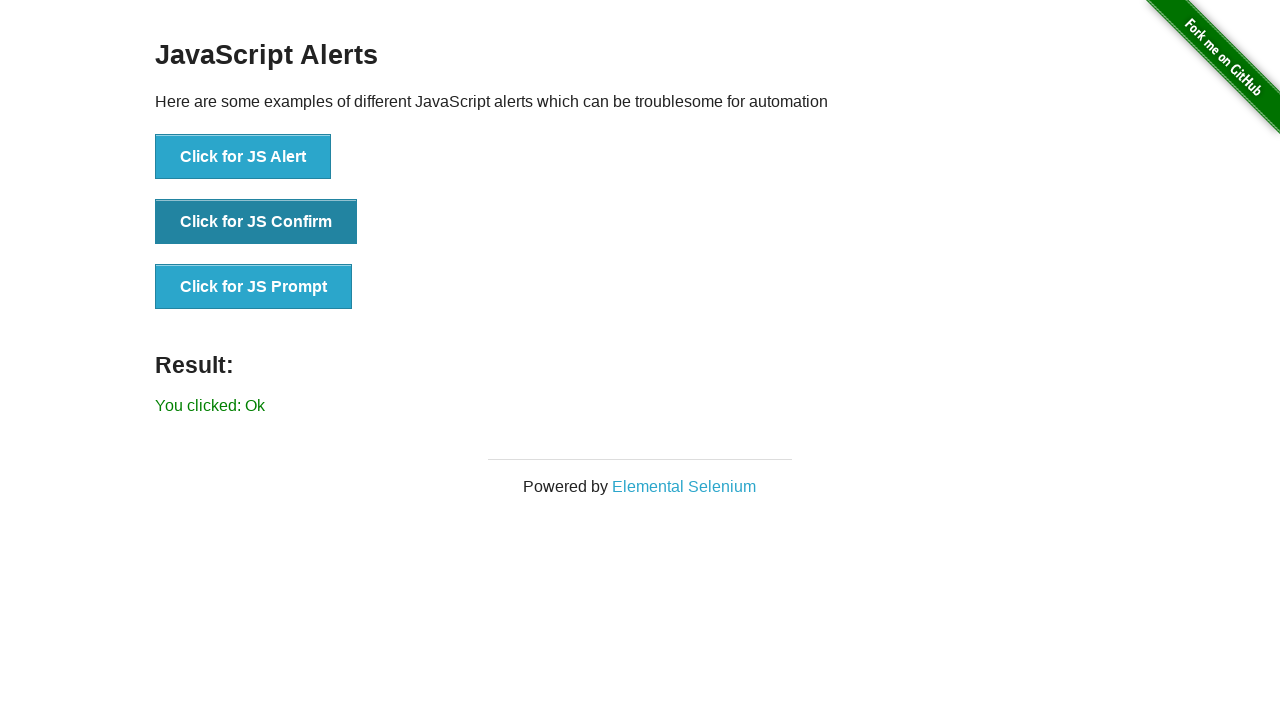